Tests the DemoQA practice form by filling out all fields including name, email, gender, phone number, date of birth, subjects, hobbies, address, and state/city dropdowns, then submits the form.

Starting URL: https://demoqa.com/automation-practice-form

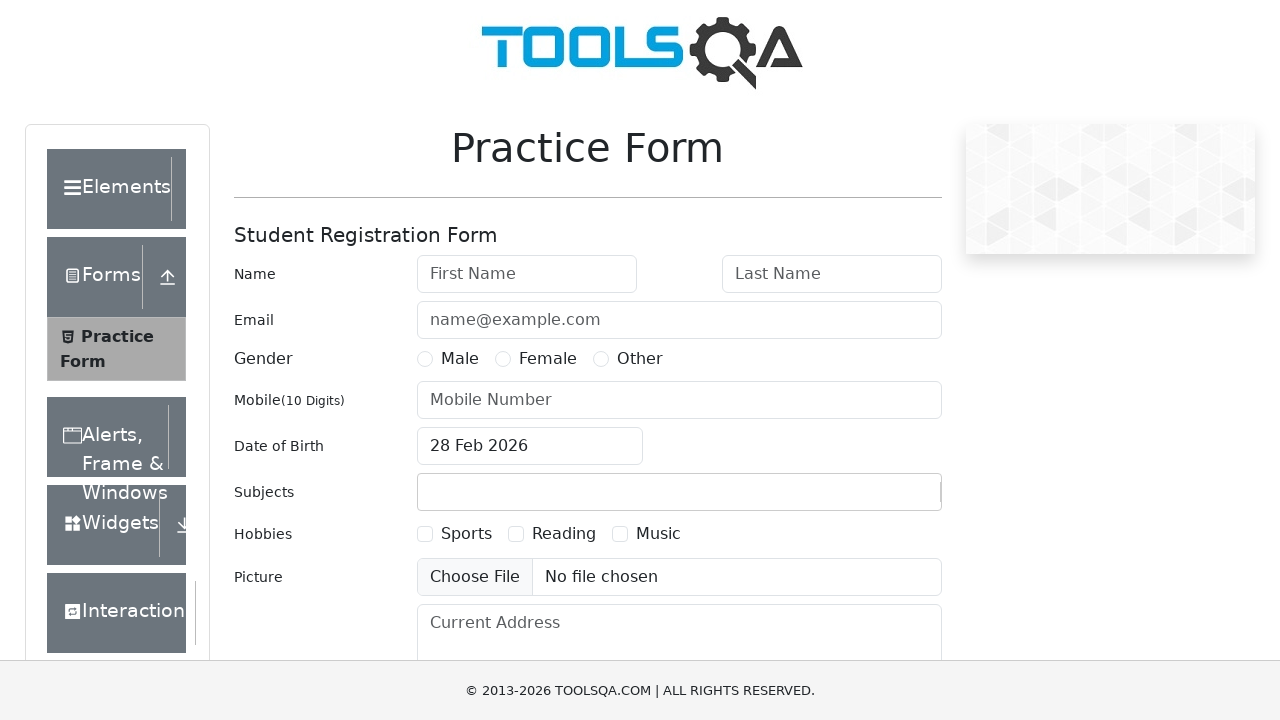

Removed footer element to prevent interference with submit button
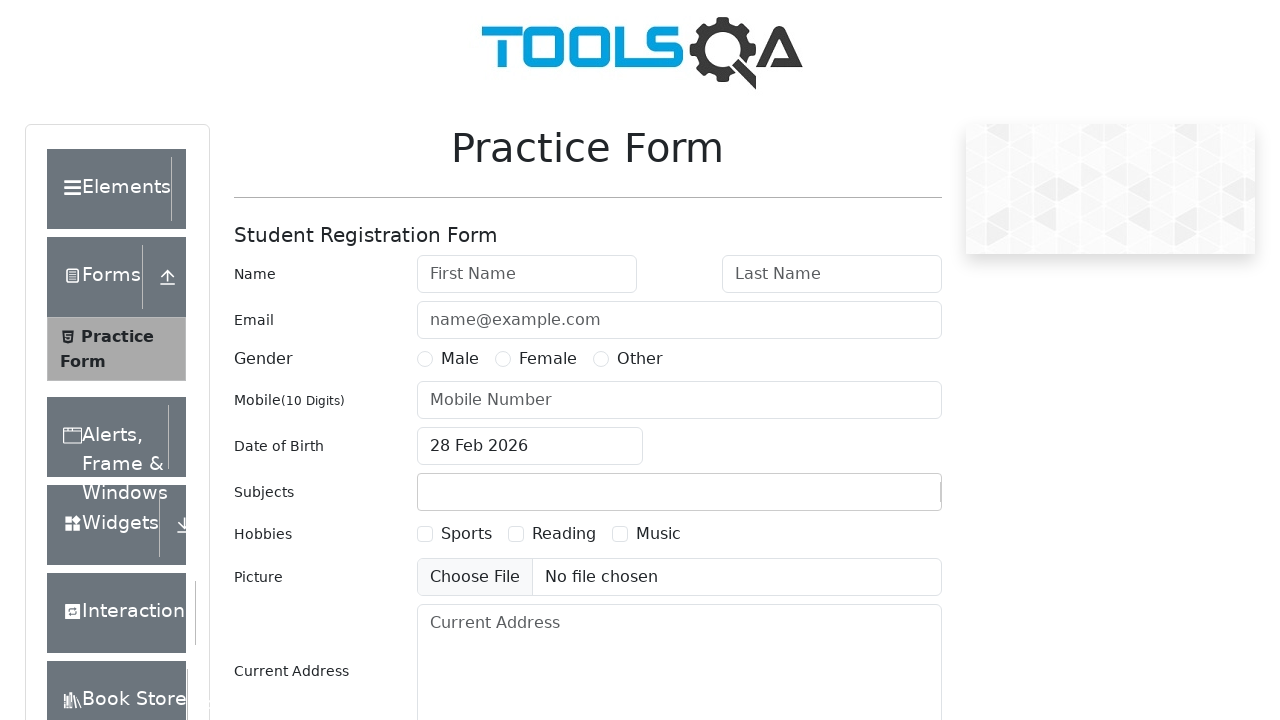

Filled first name field with 'John' on #firstName
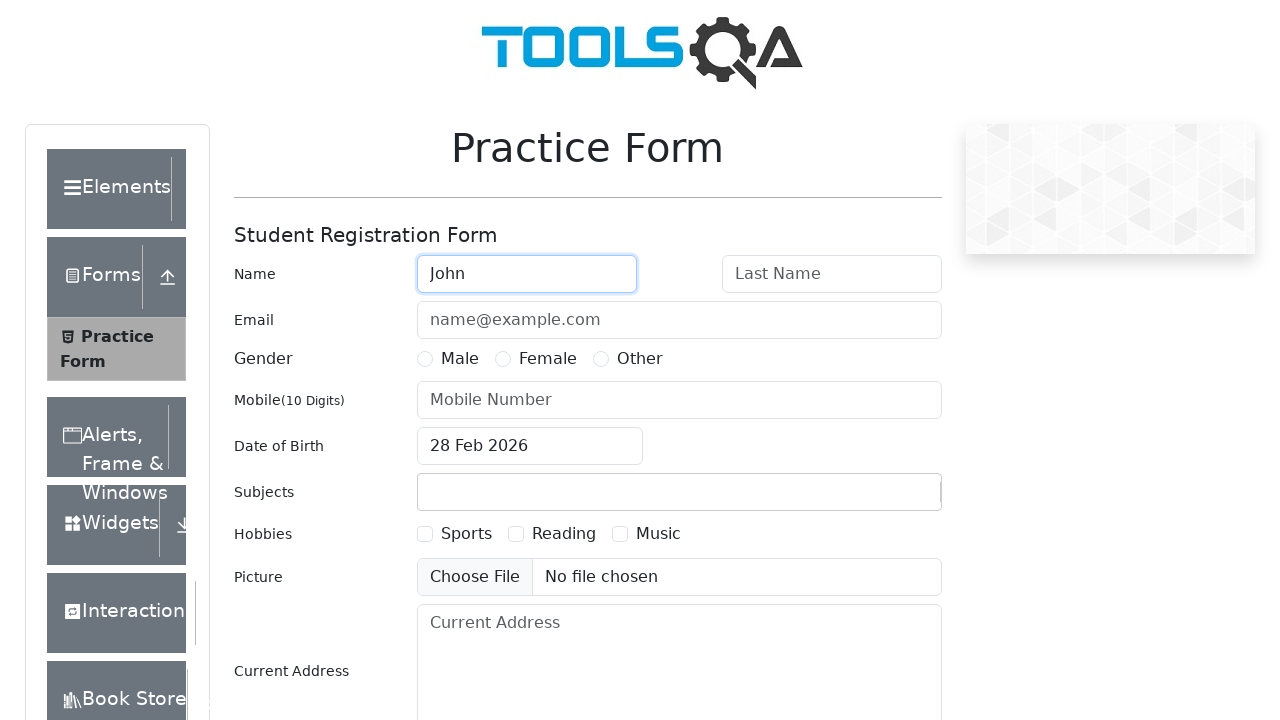

Filled last name field with 'Malkovich' on #lastName
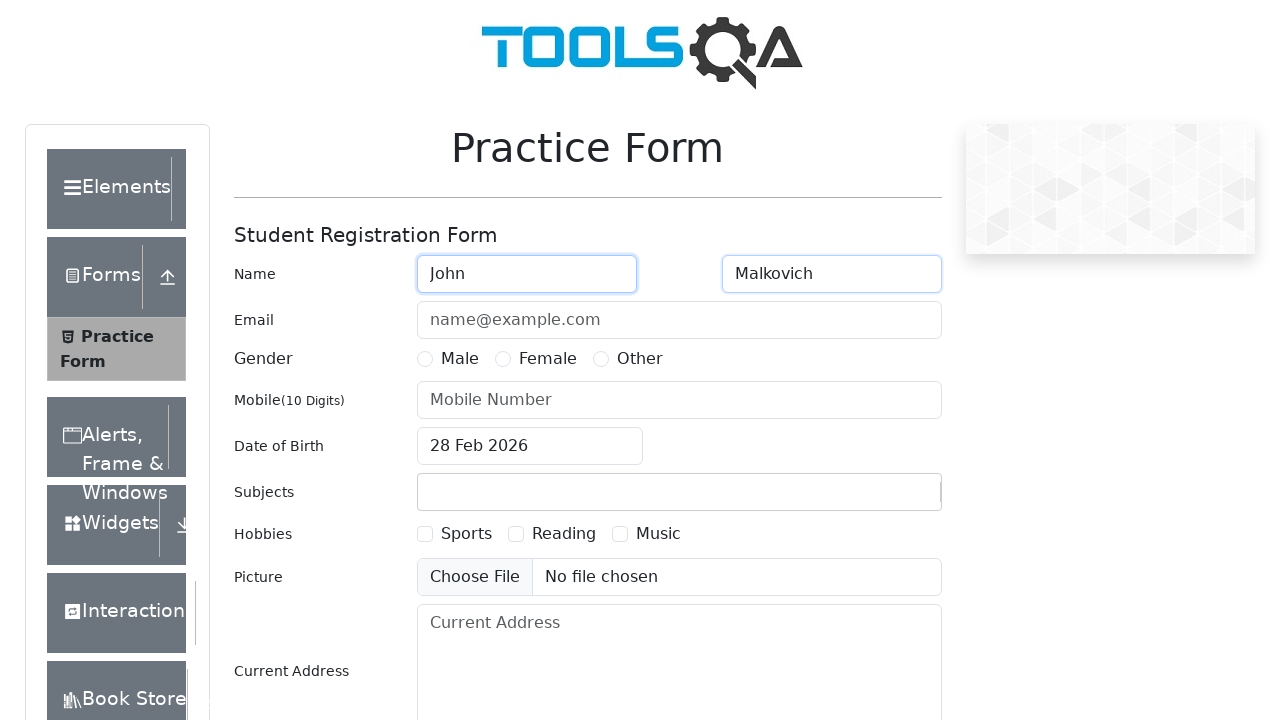

Filled email field with 'JohnMalkovich@gmail.com' on #userEmail
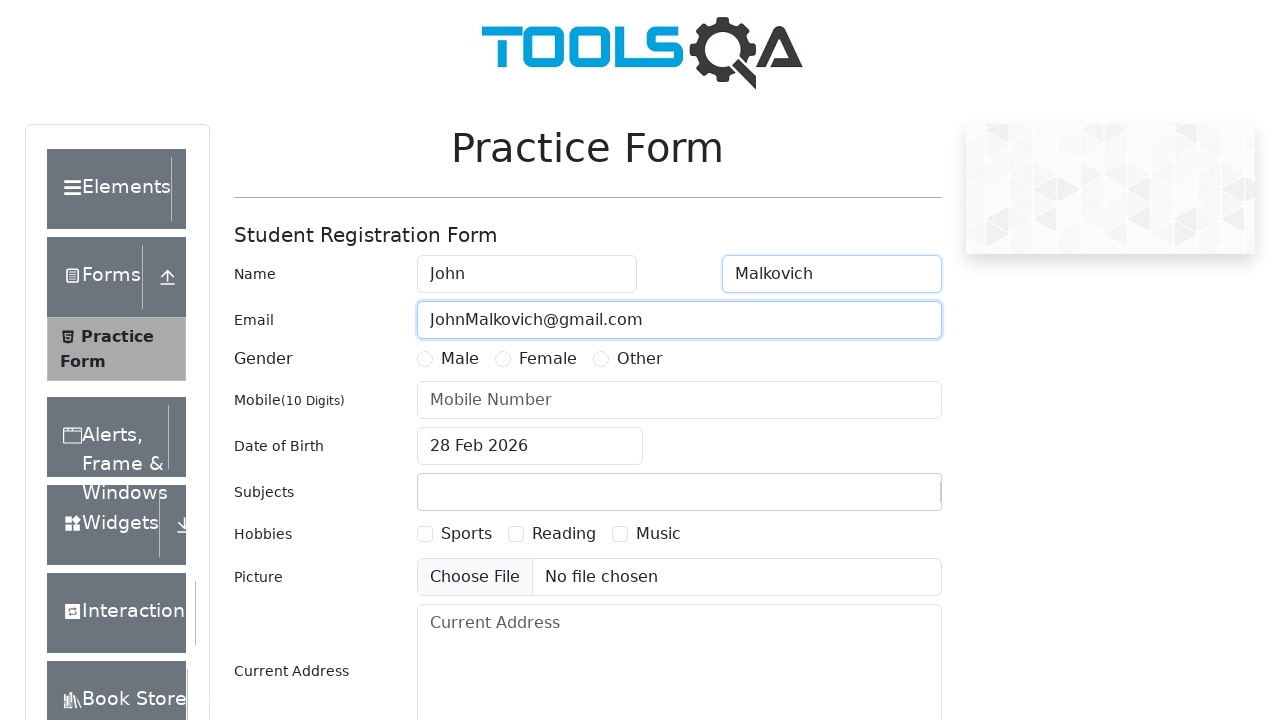

Selected Male gender radio button at (460, 359) on label[for='gender-radio-1']
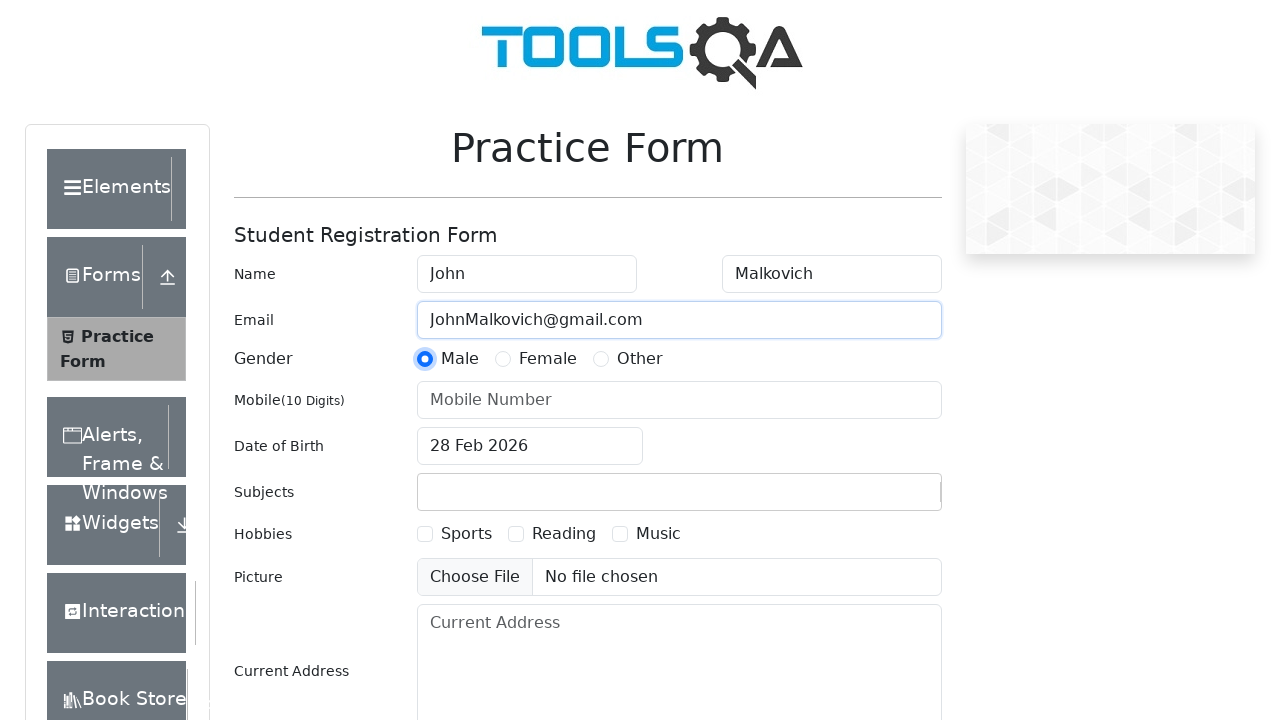

Filled phone number field with '4441122345' on #userNumber
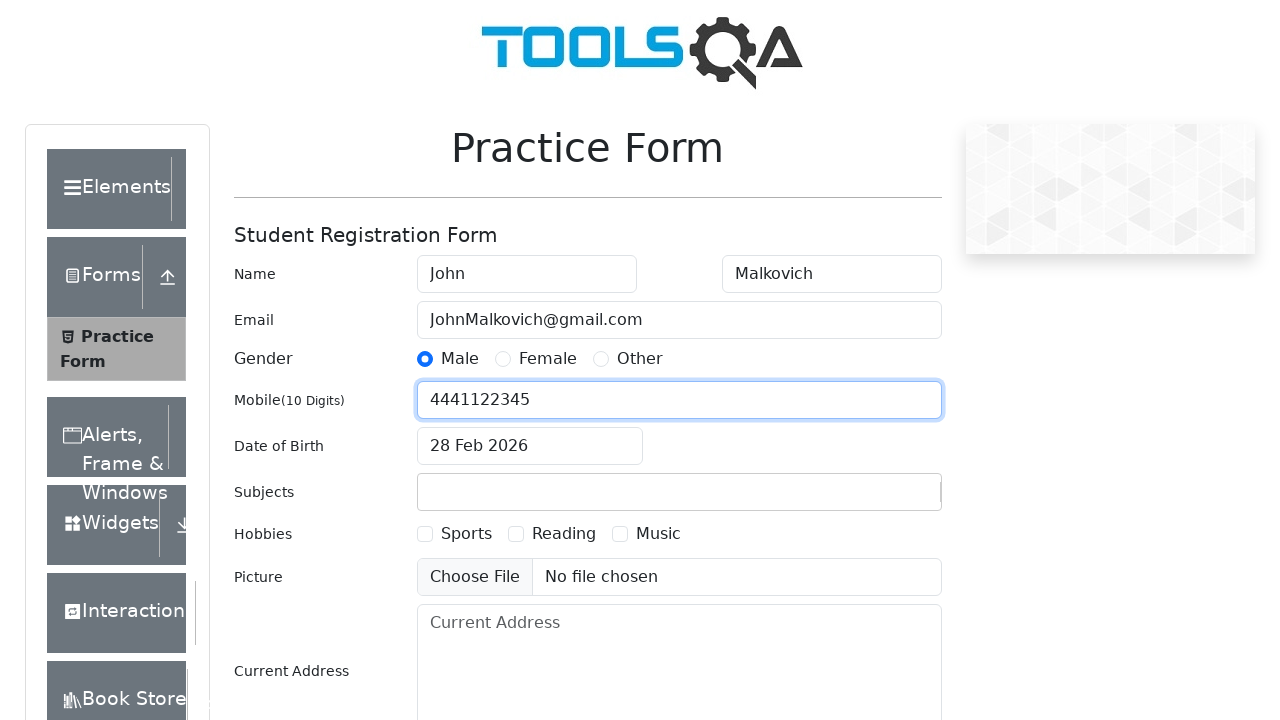

Clicked date of birth input field at (530, 446) on #dateOfBirthInput
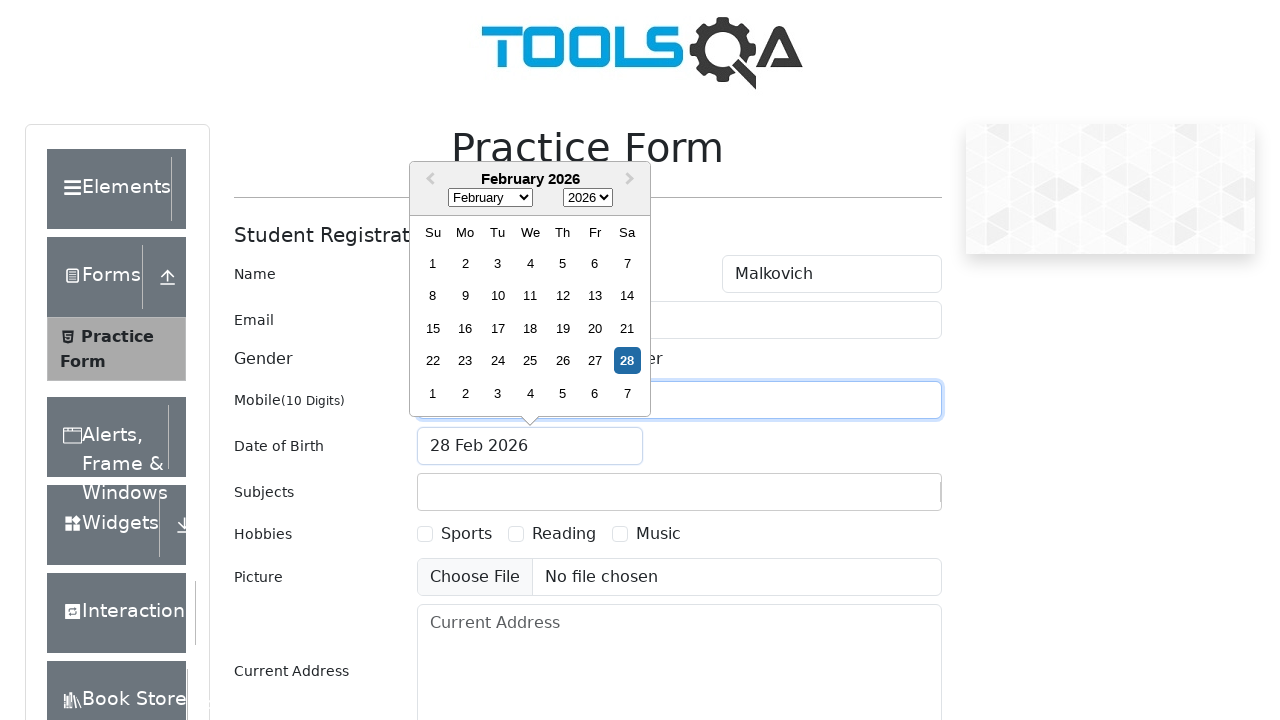

Selected all text in date field
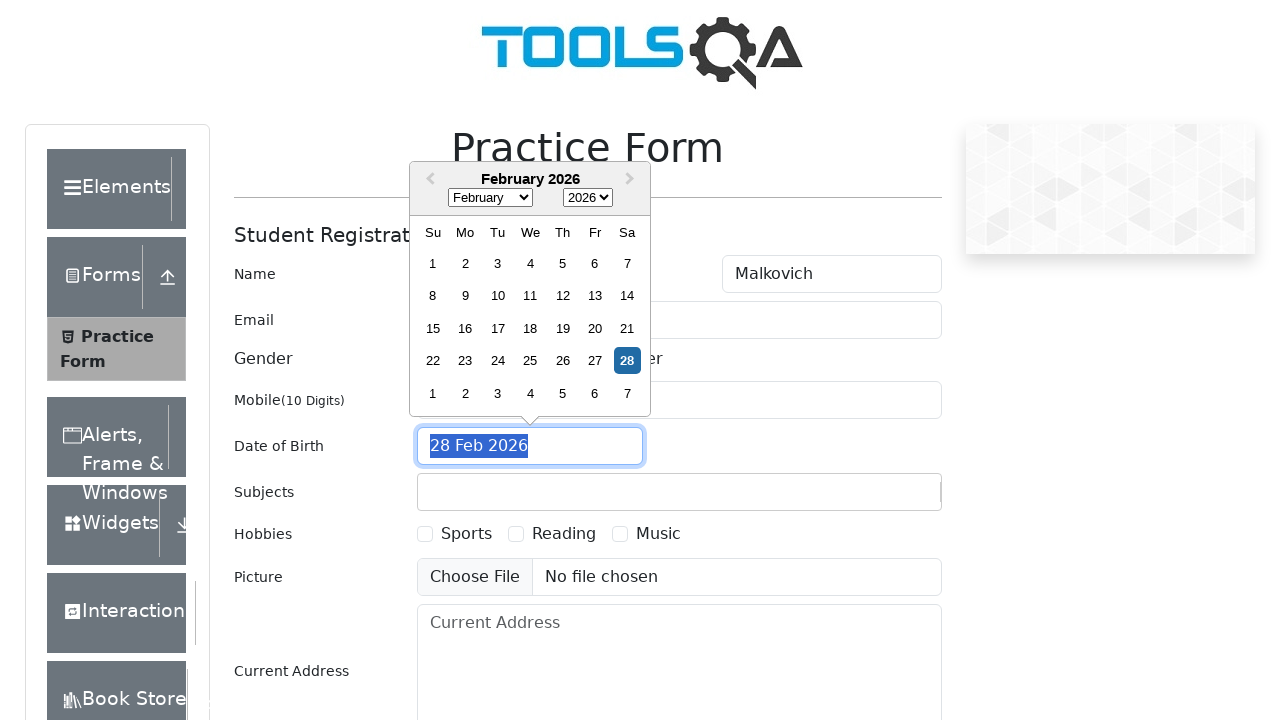

Typed date of birth '02 Feb 1990'
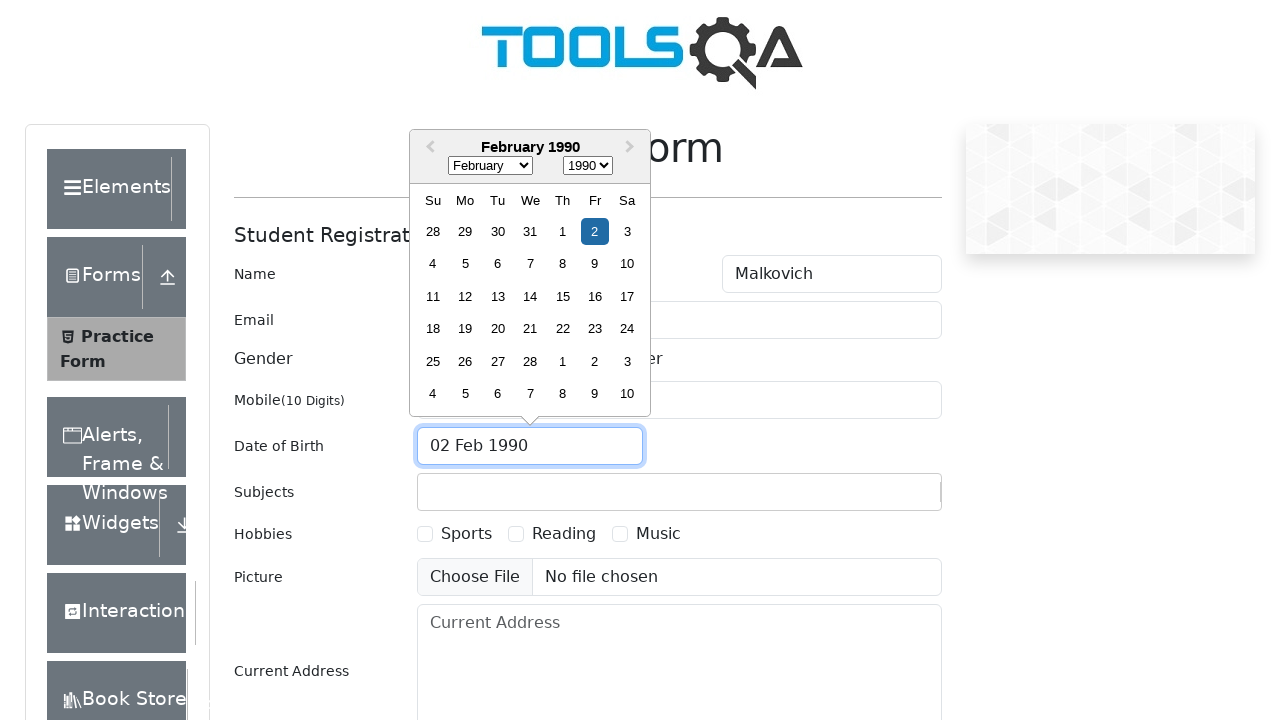

Pressed Enter to confirm date of birth
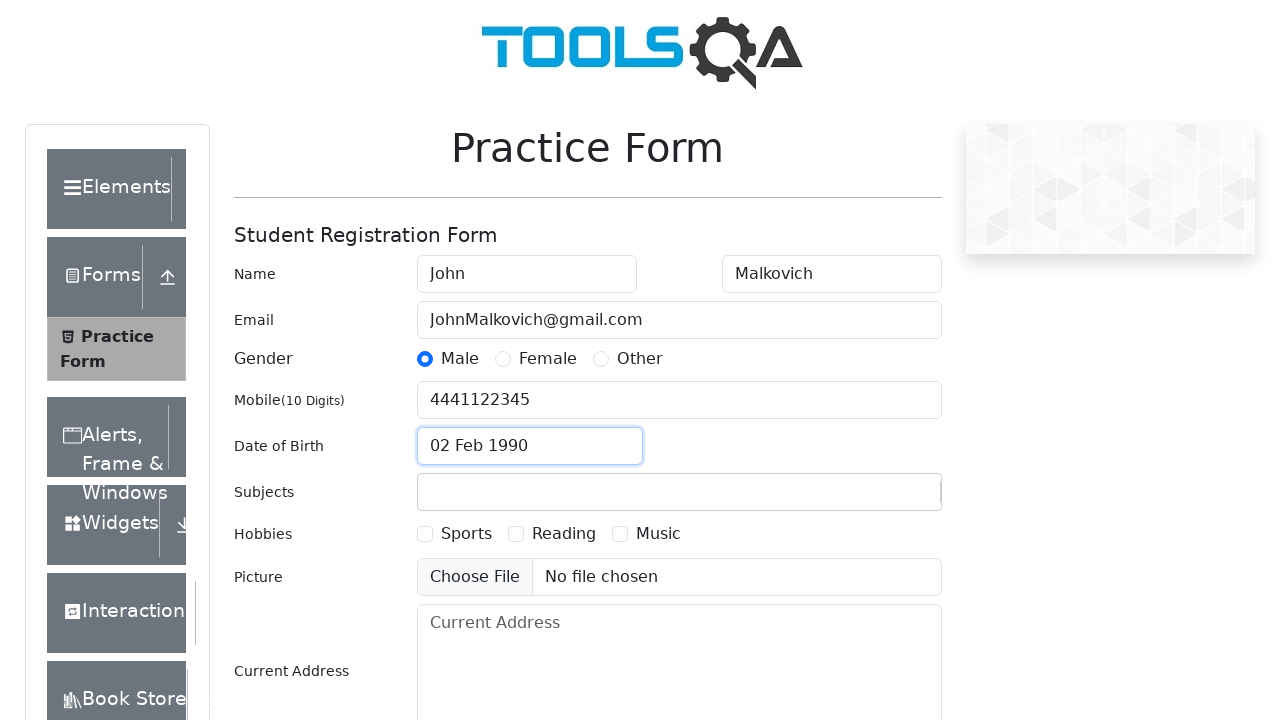

Filled subjects input with 'Maths' on #subjectsInput
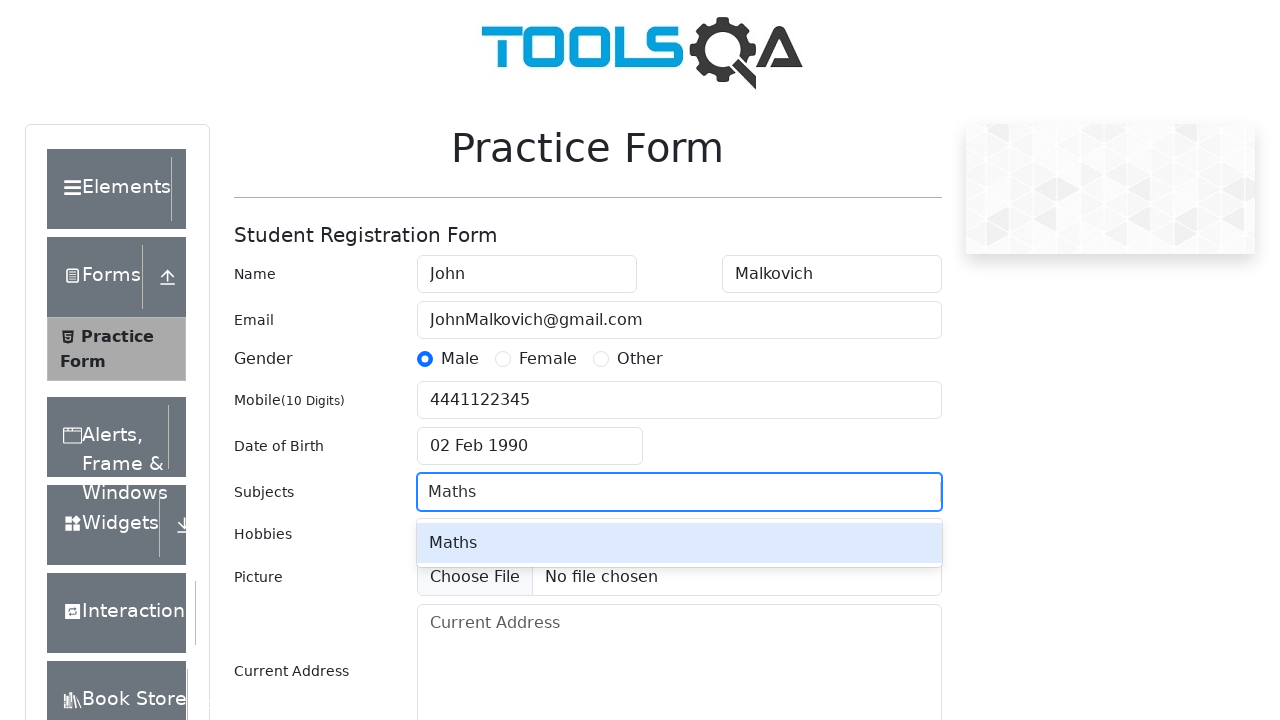

Pressed Enter to add Maths subject
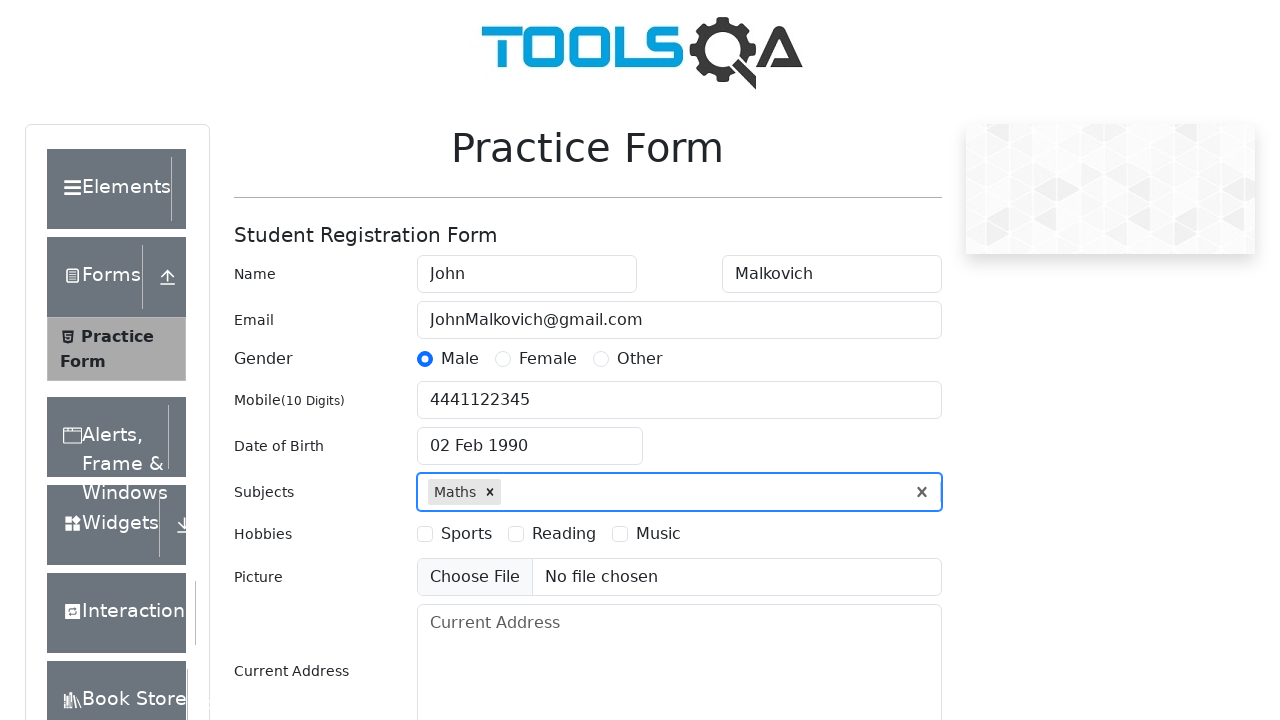

Filled subjects input with 'Physics' on #subjectsInput
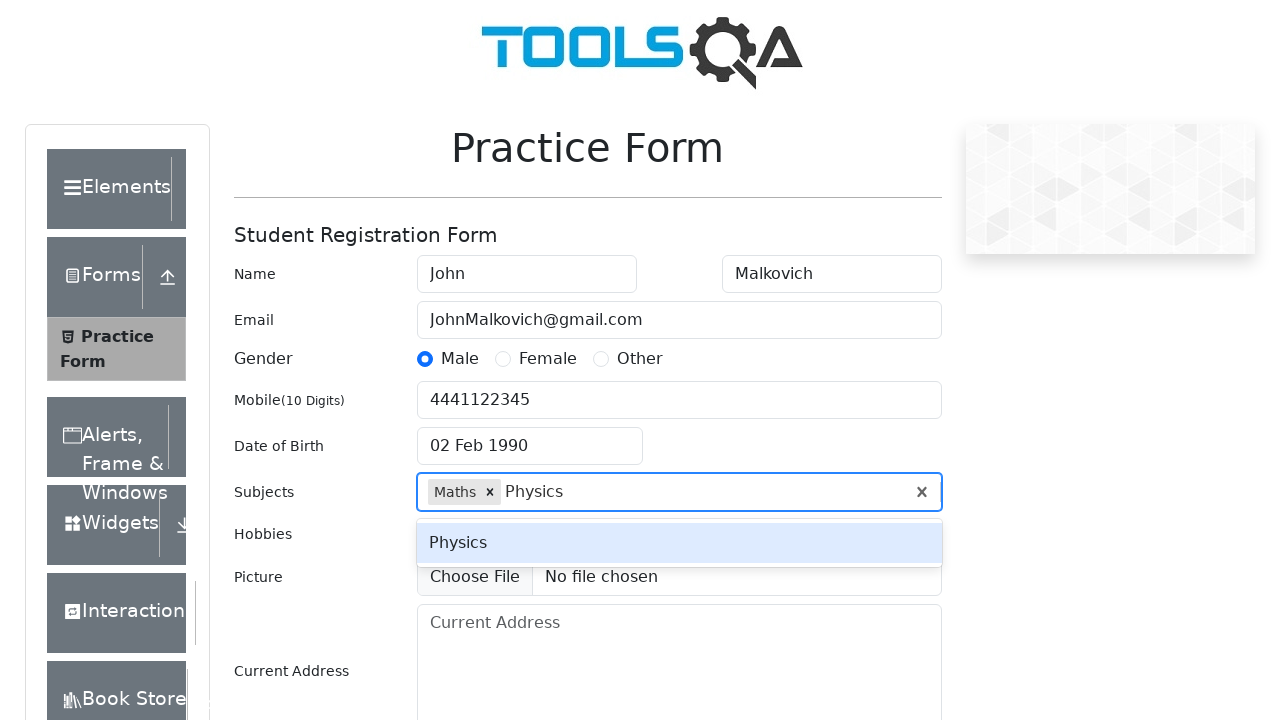

Pressed Enter to add Physics subject
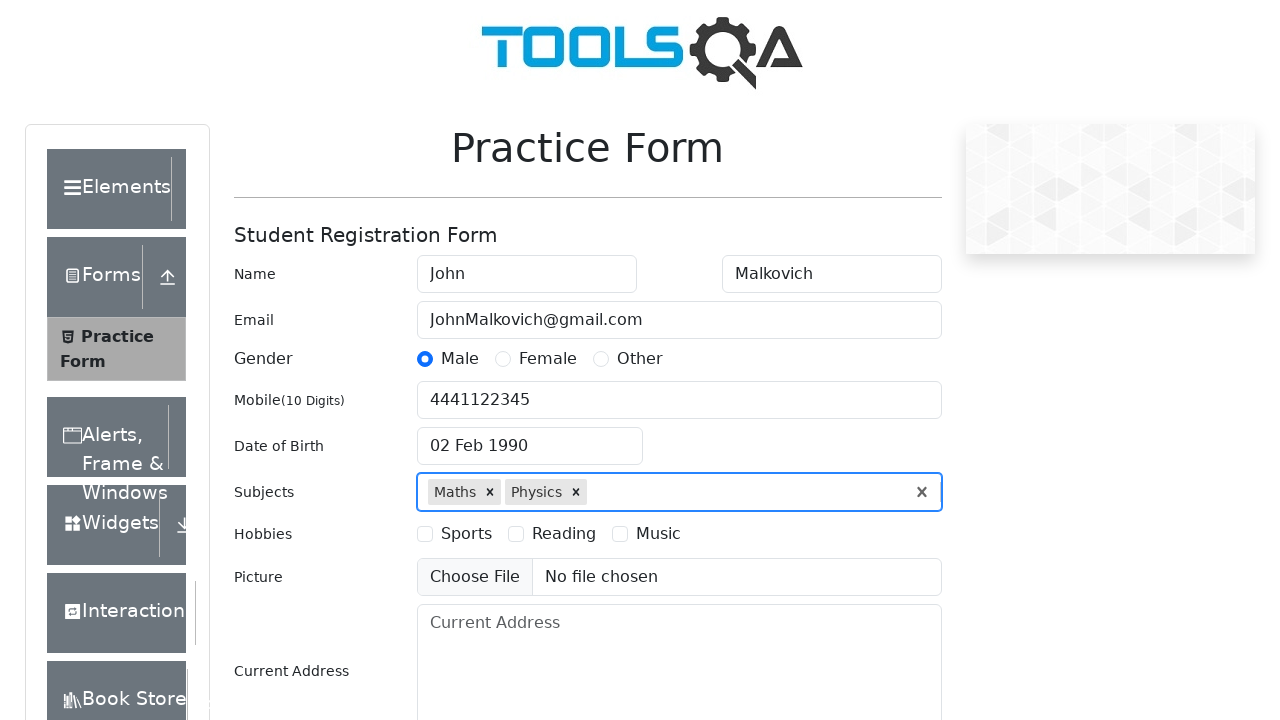

Selected first hobby checkbox at (466, 534) on label[for='hobbies-checkbox-1']
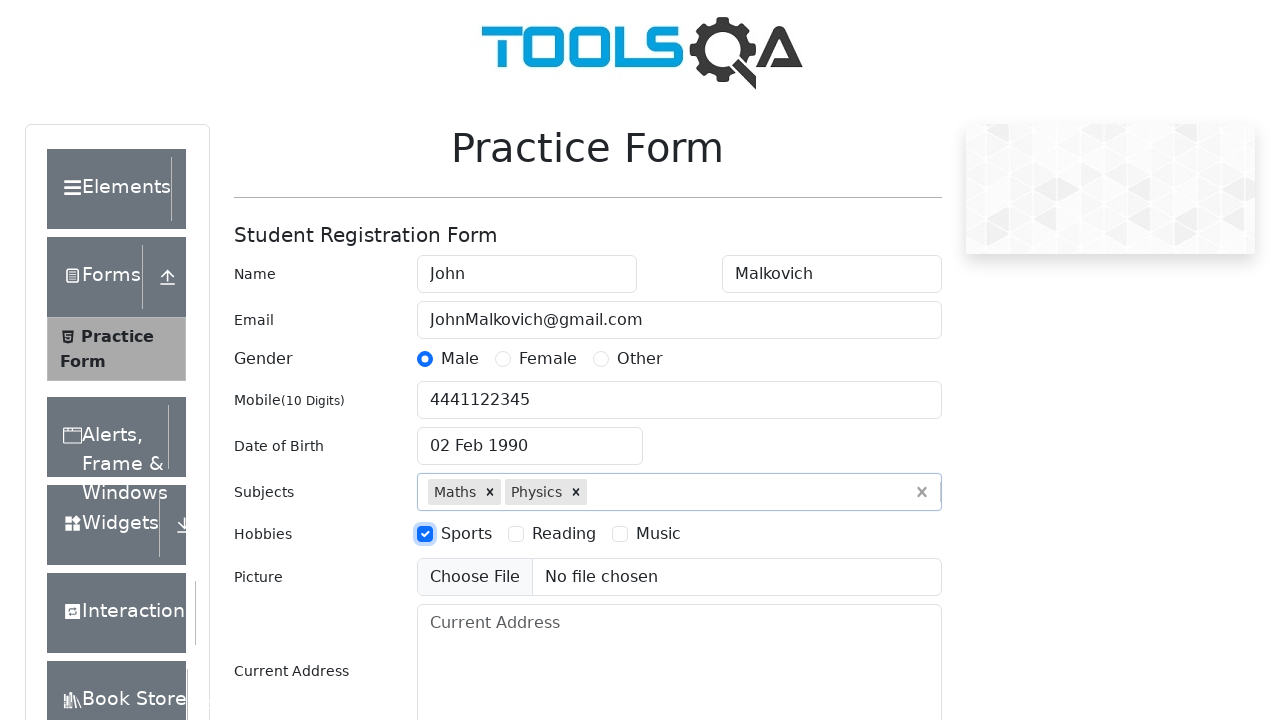

Selected second hobby checkbox at (564, 534) on label[for='hobbies-checkbox-2']
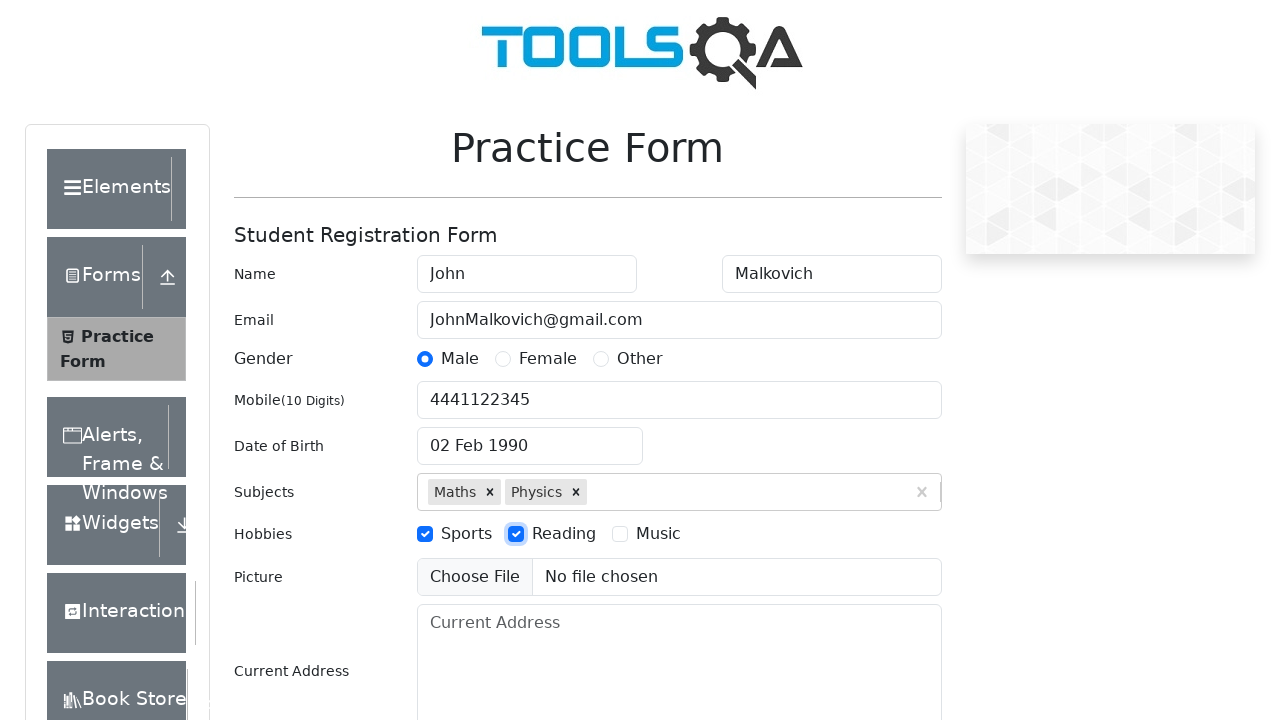

Selected third hobby checkbox at (658, 534) on label[for='hobbies-checkbox-3']
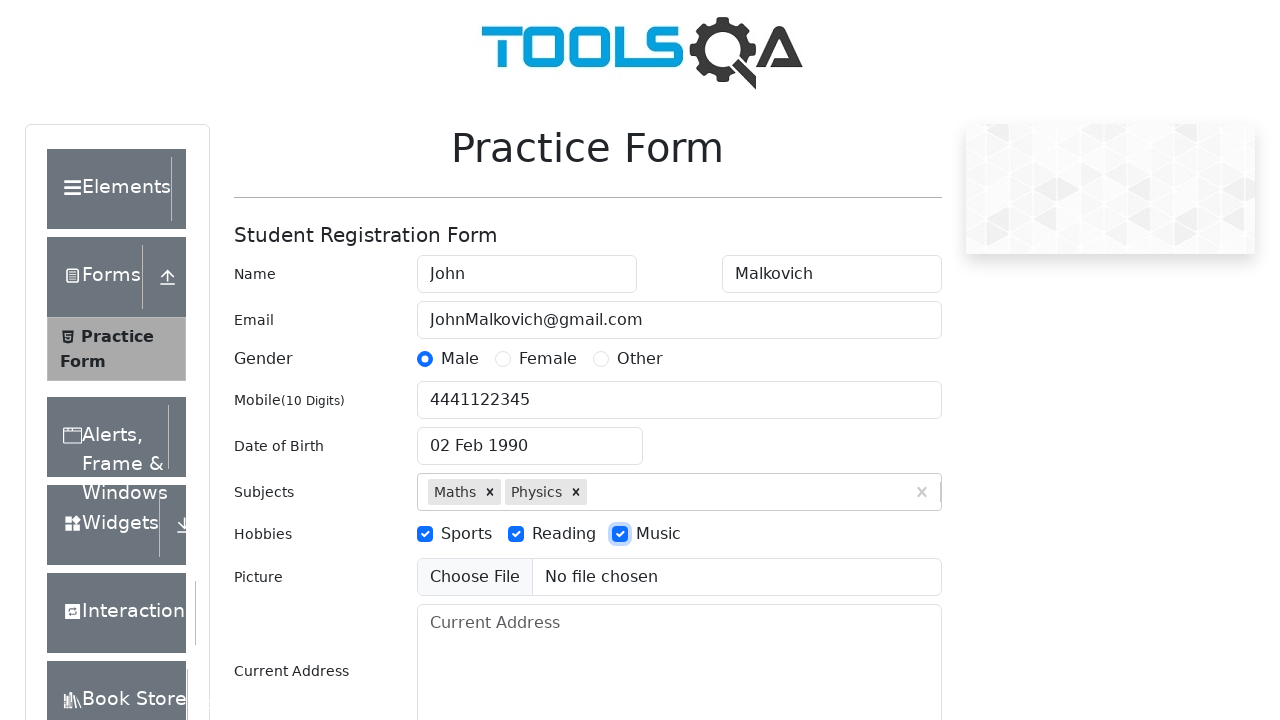

Filled current address with '17 Dean St, Brooklyn, NY 11201, USA' on #currentAddress
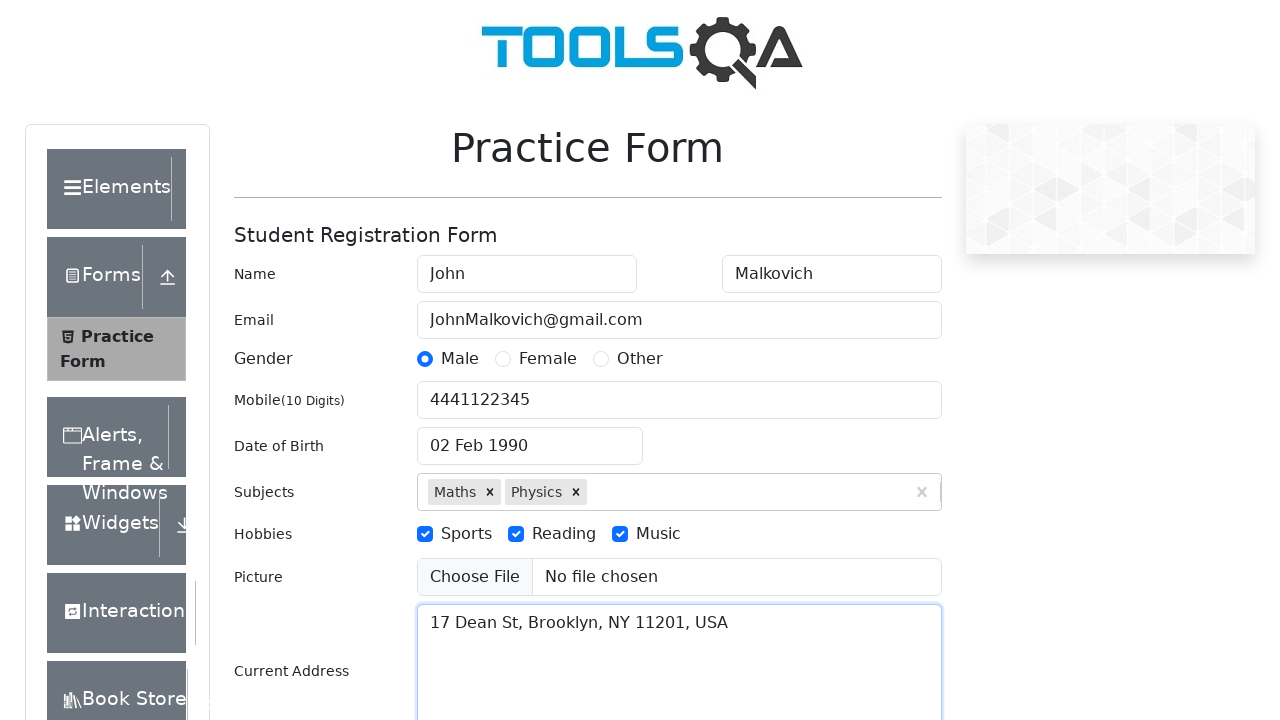

Filled state input field with 'NCR' on #react-select-3-input
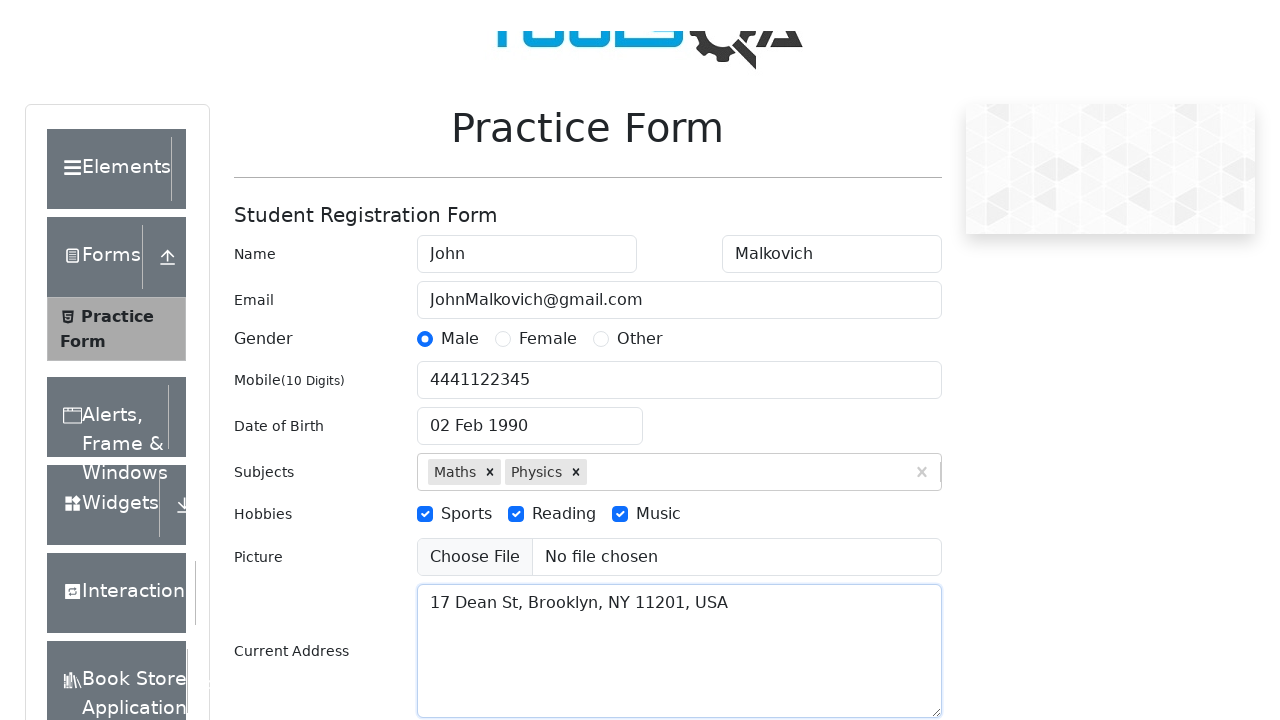

Pressed Enter to select NCR state
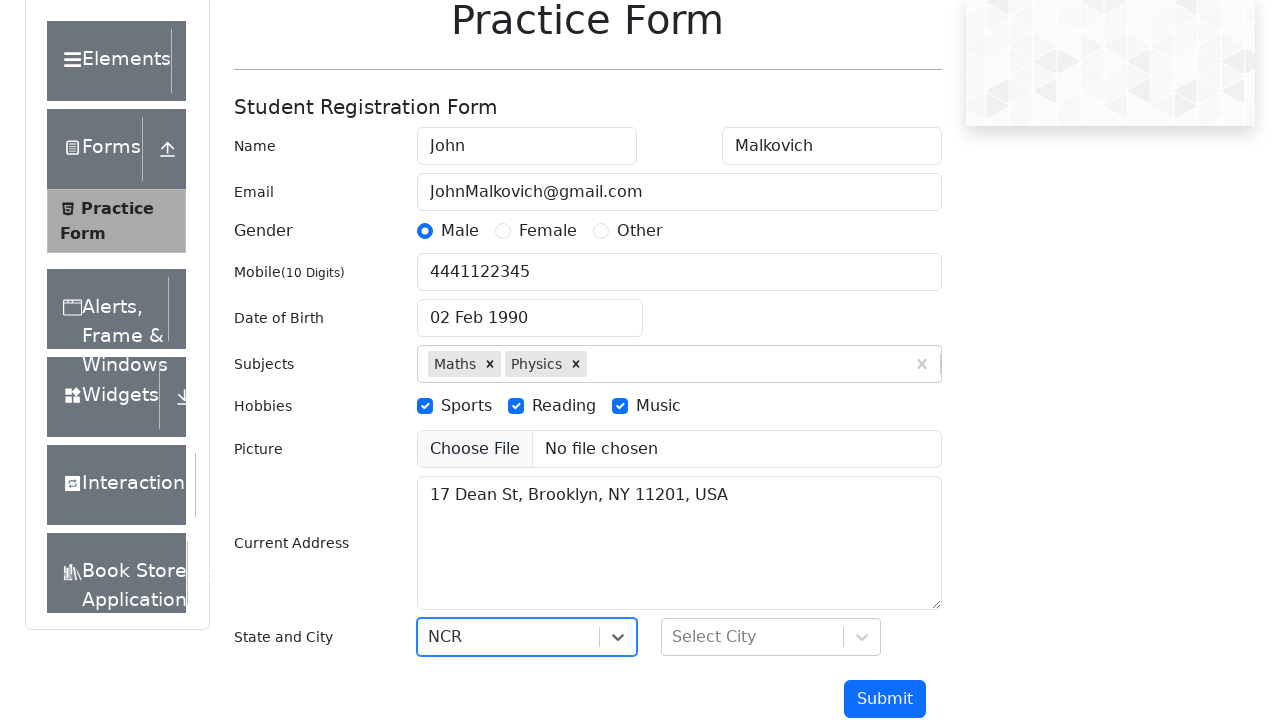

Filled city input field with 'Delhi' on #react-select-4-input
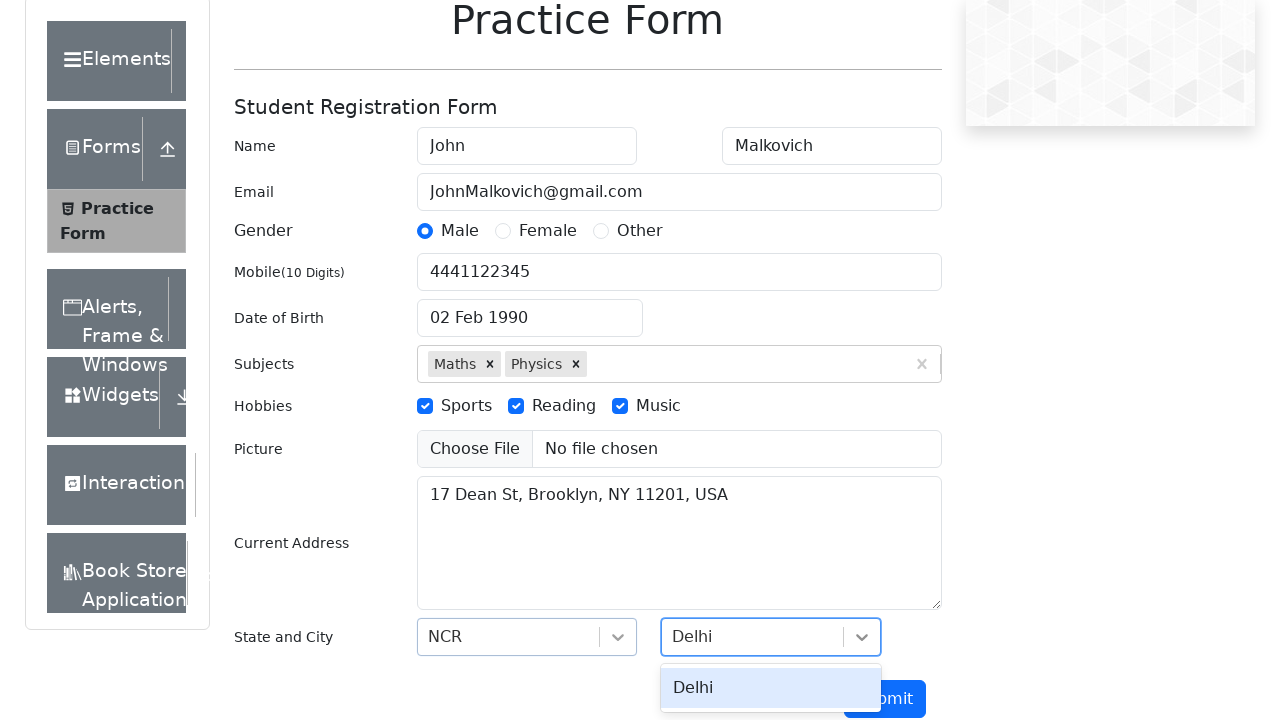

Pressed Enter to select Delhi city
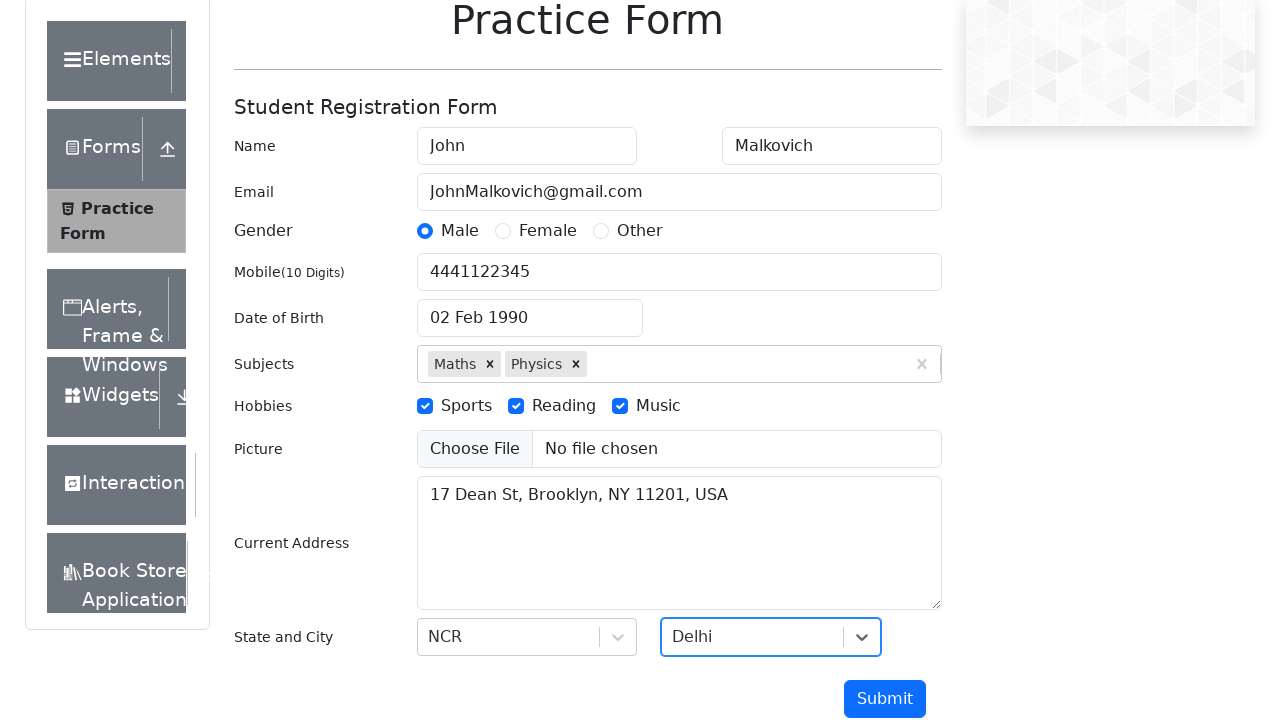

Clicked submit button to submit the practice form at (885, 699) on #submit
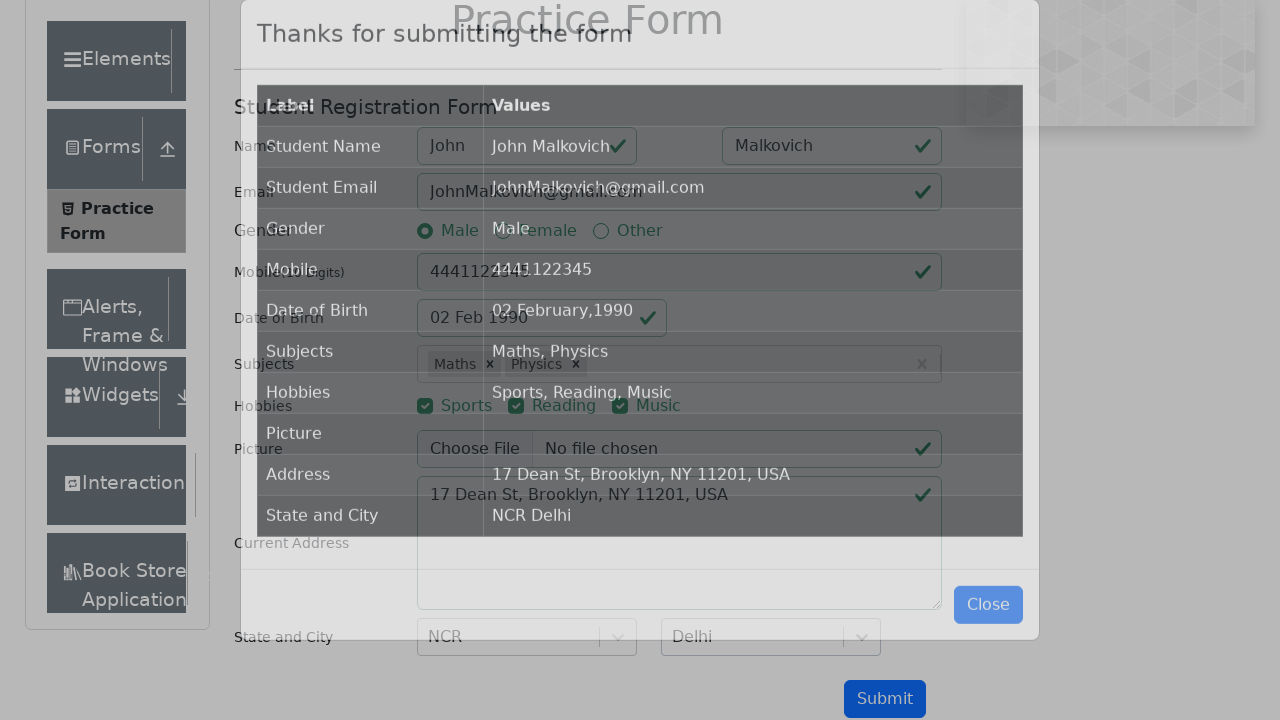

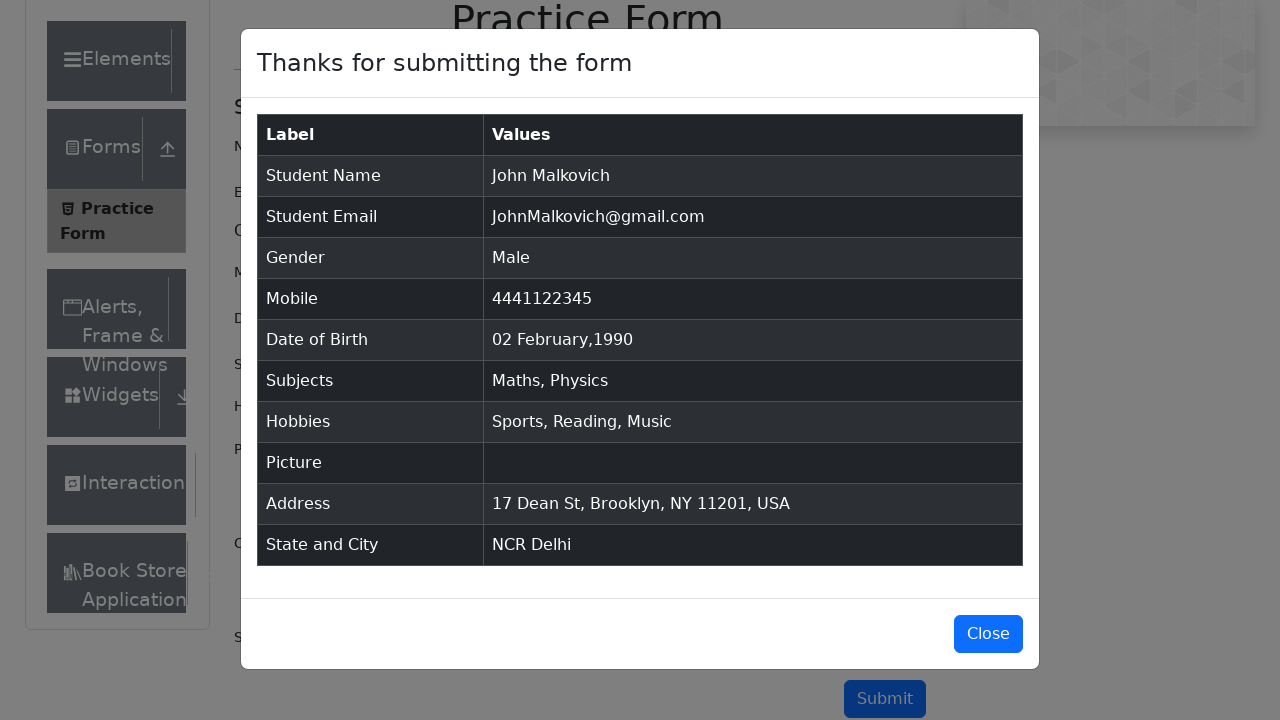